Clicks checkout button and verifies email field is enabled and displayed

Starting URL: https://webshop-agil-testautomatiserare.netlify.app/

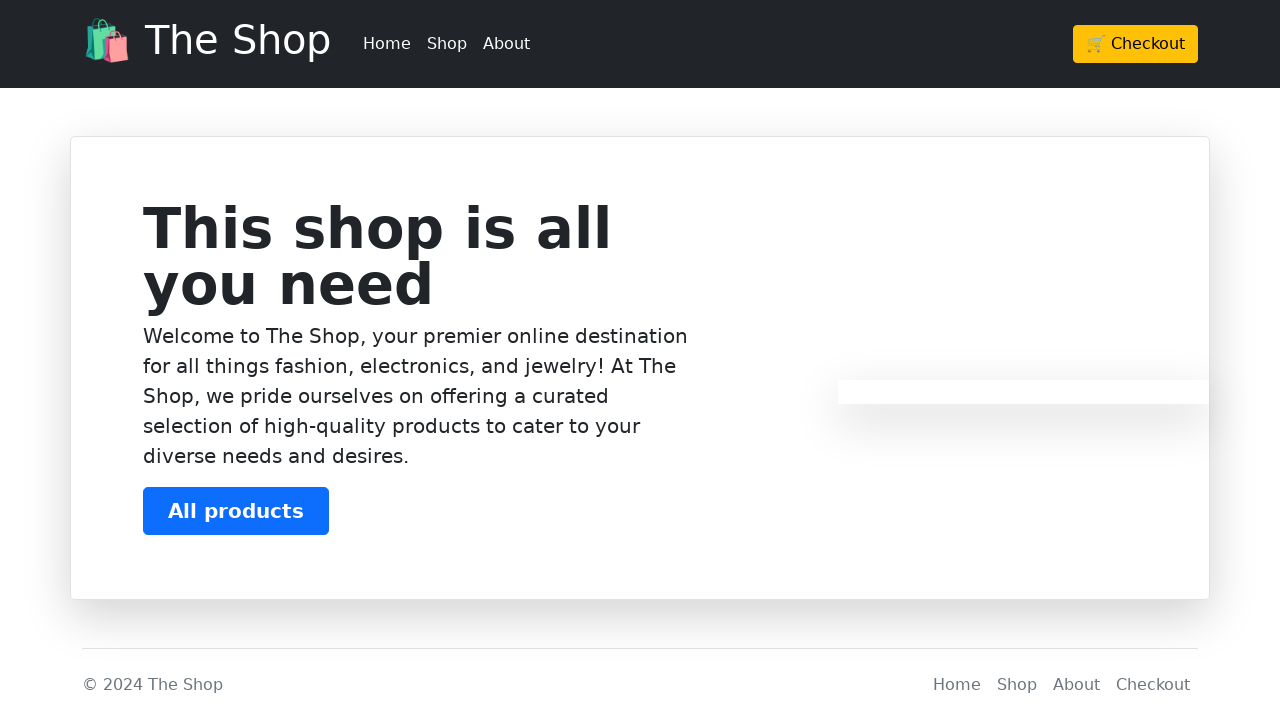

Clicked checkout button at (1136, 44) on .btn-warning
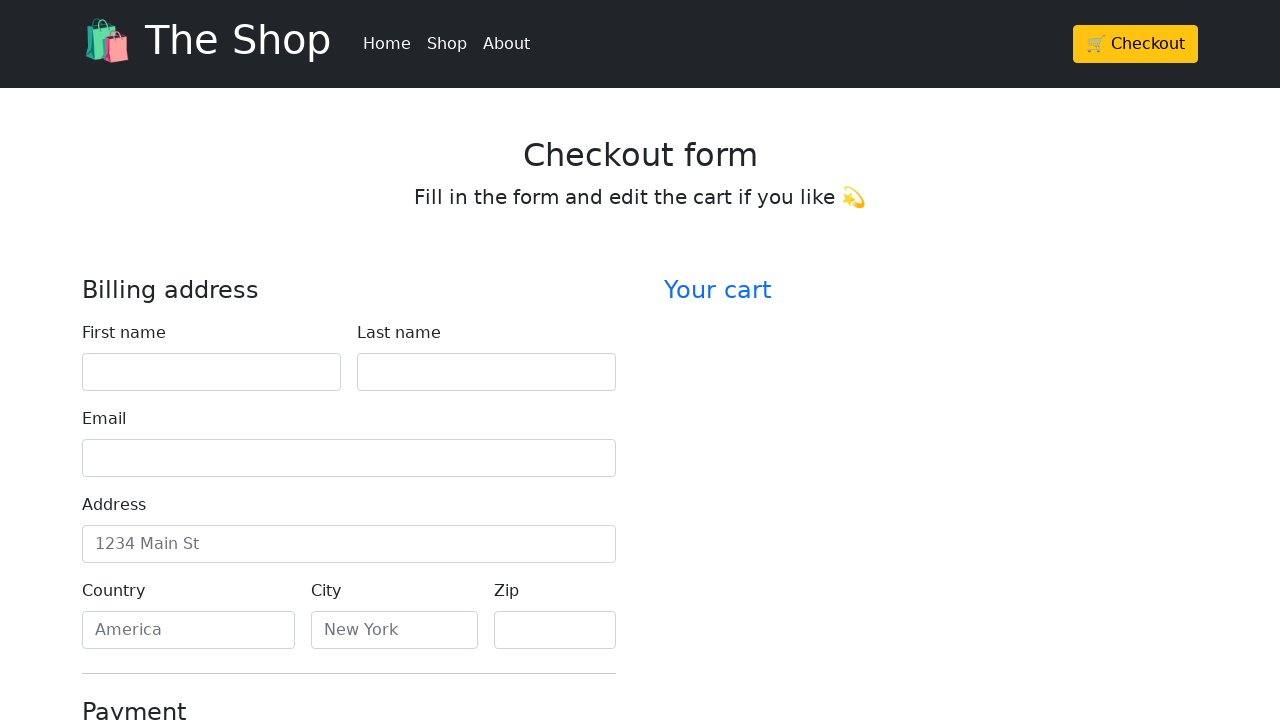

Located email input field
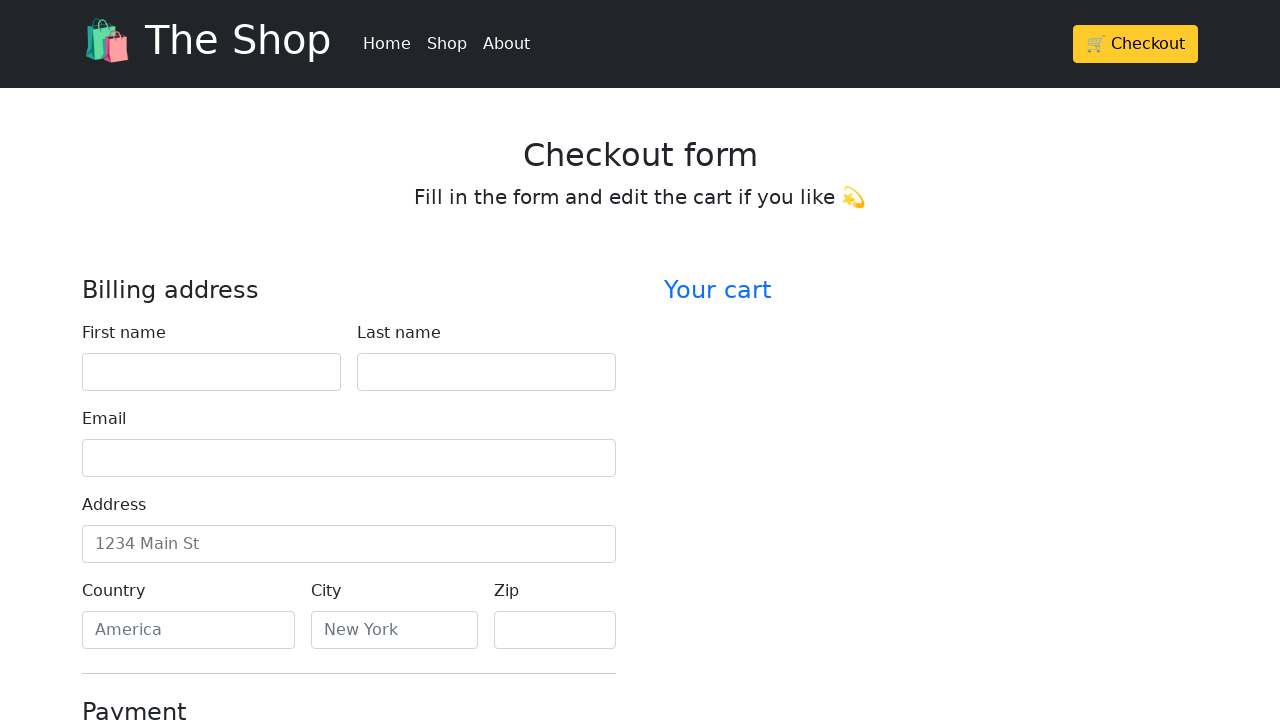

Verified email field is enabled
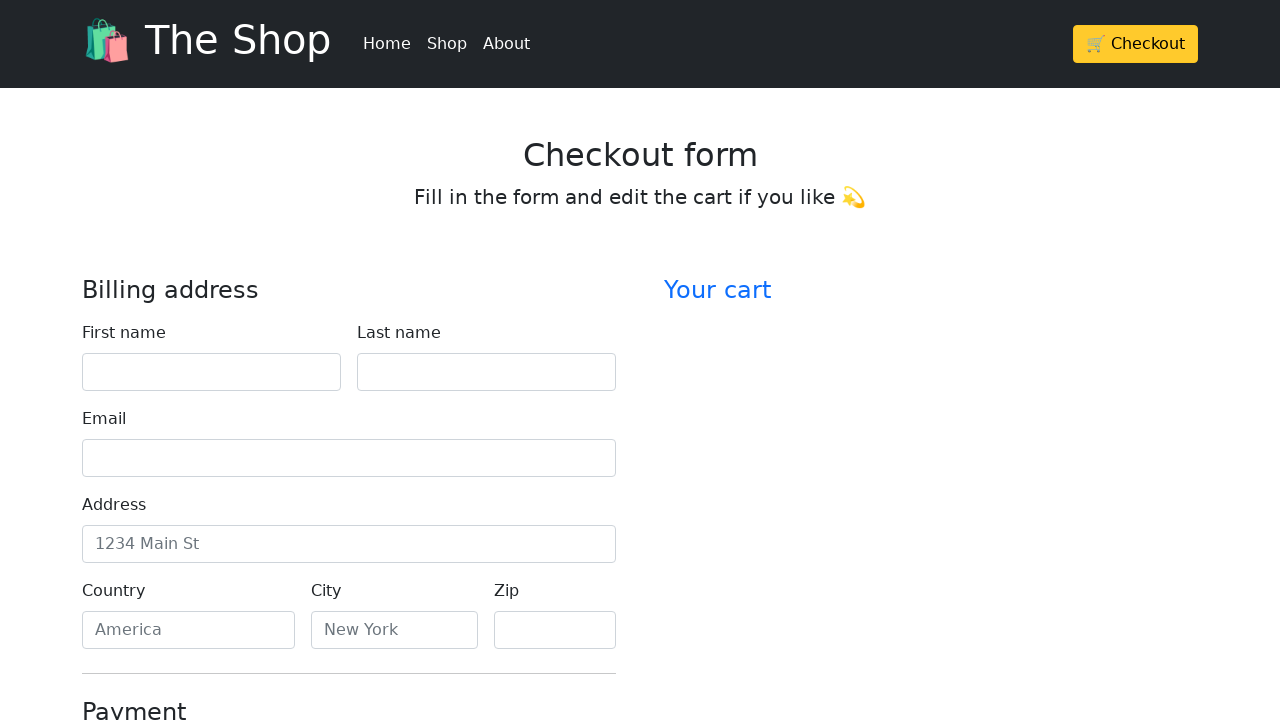

Verified email field is visible
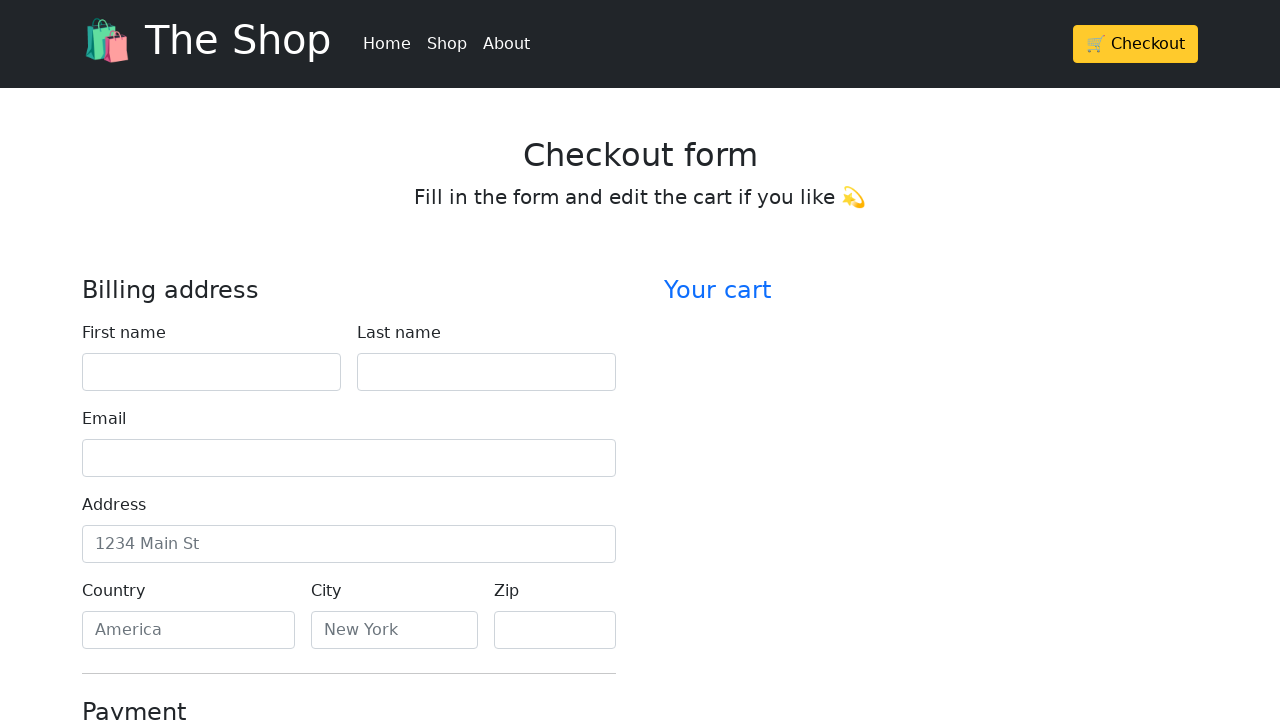

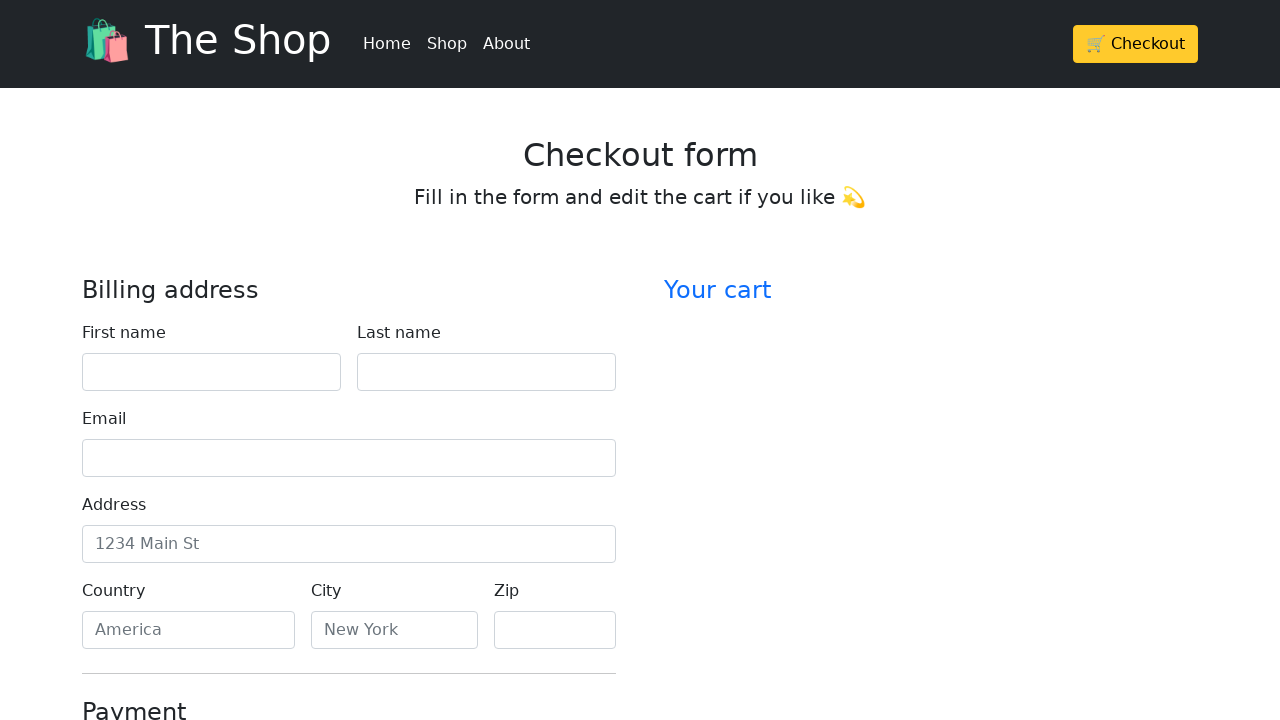